Tests that the counter displays the correct number of todo items as items are added

Starting URL: https://demo.playwright.dev/todomvc

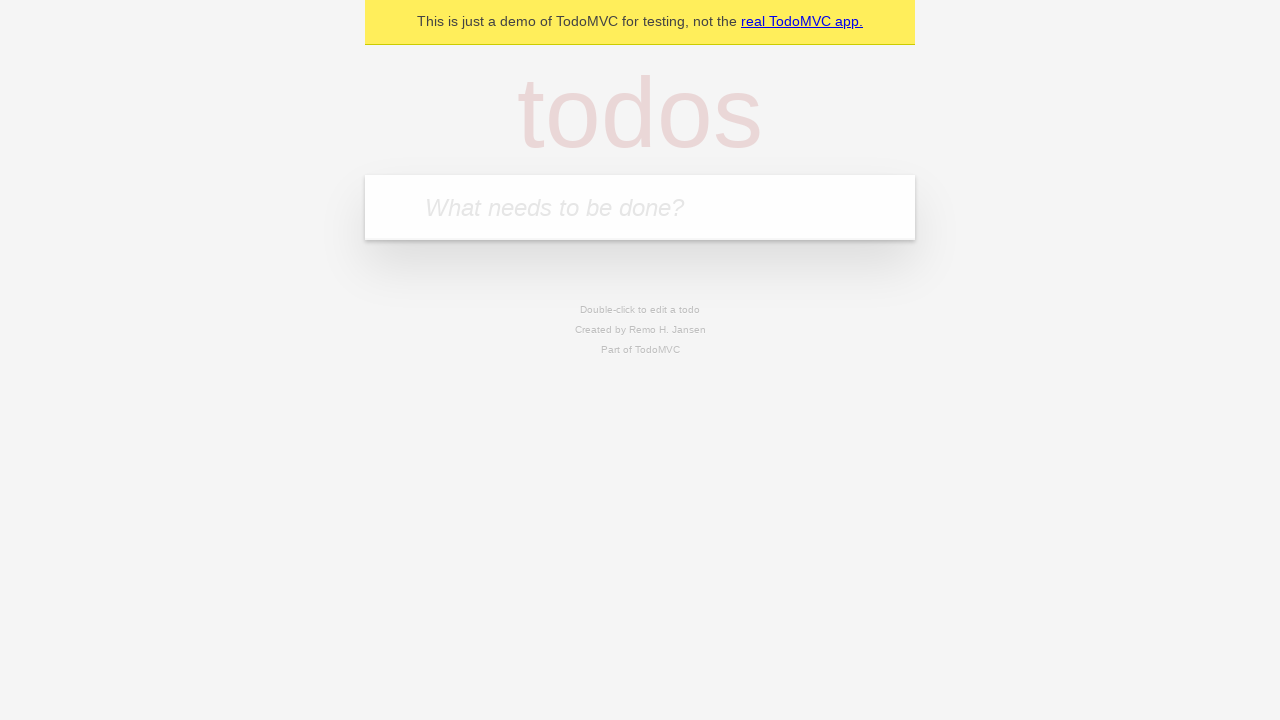

Filled todo input with 'buy some cheese' on internal:attr=[placeholder="What needs to be done?"i]
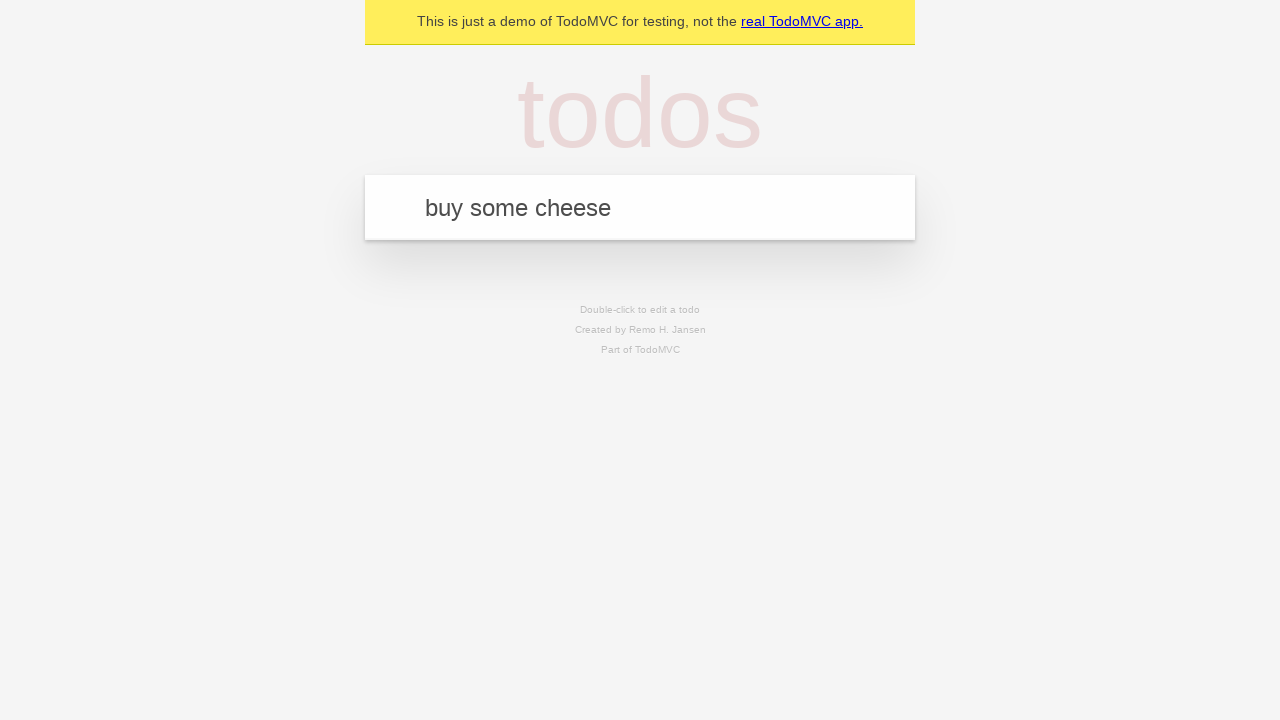

Pressed Enter to add first todo item on internal:attr=[placeholder="What needs to be done?"i]
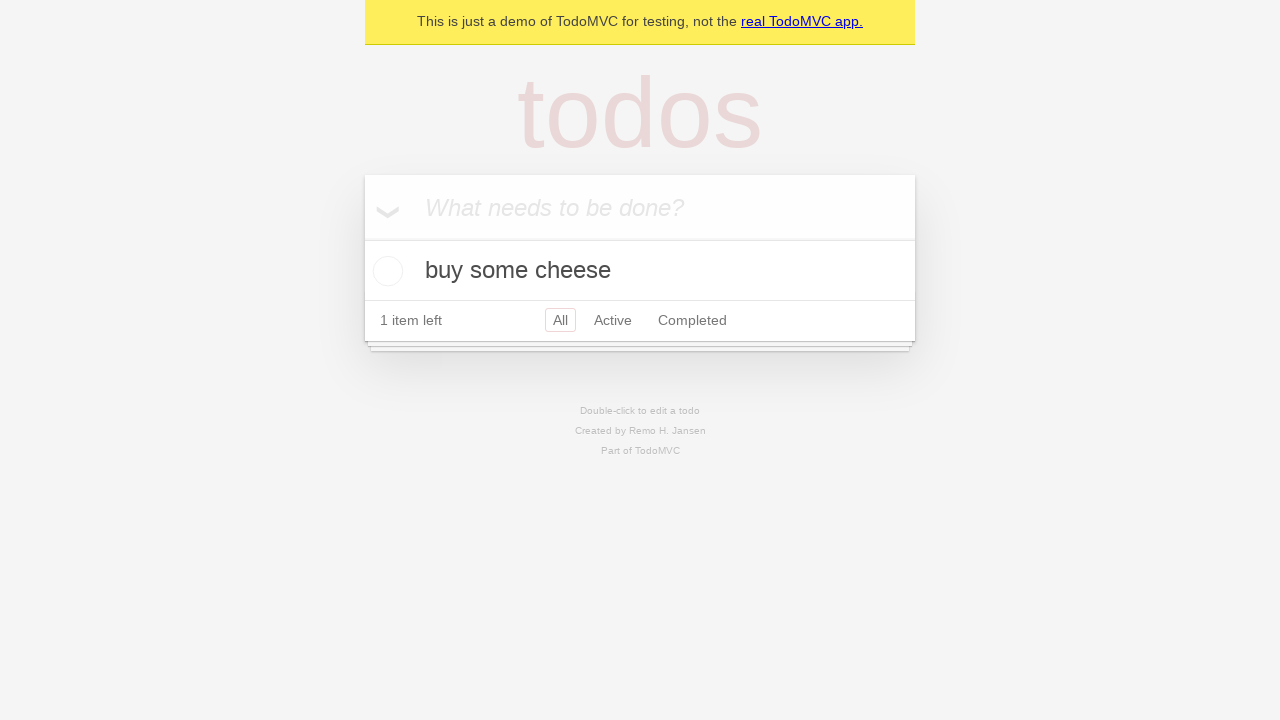

Todo counter appeared after adding first item
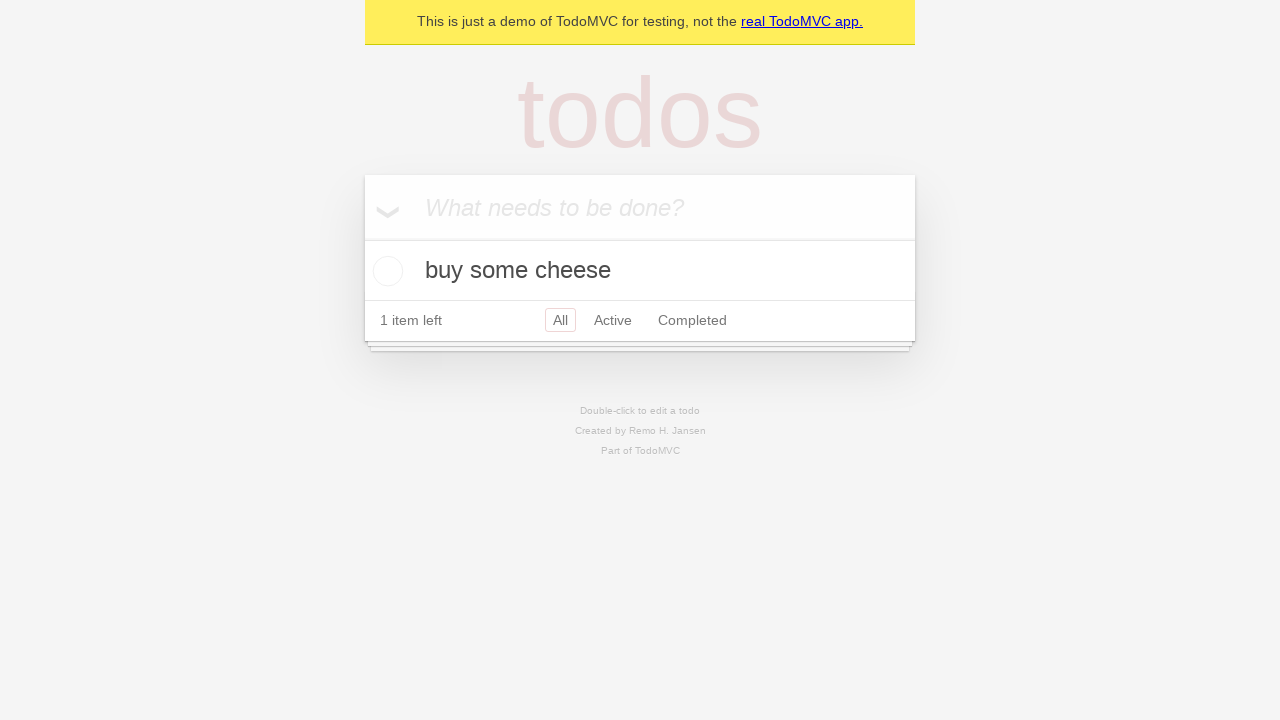

Filled todo input with 'feed the cat' on internal:attr=[placeholder="What needs to be done?"i]
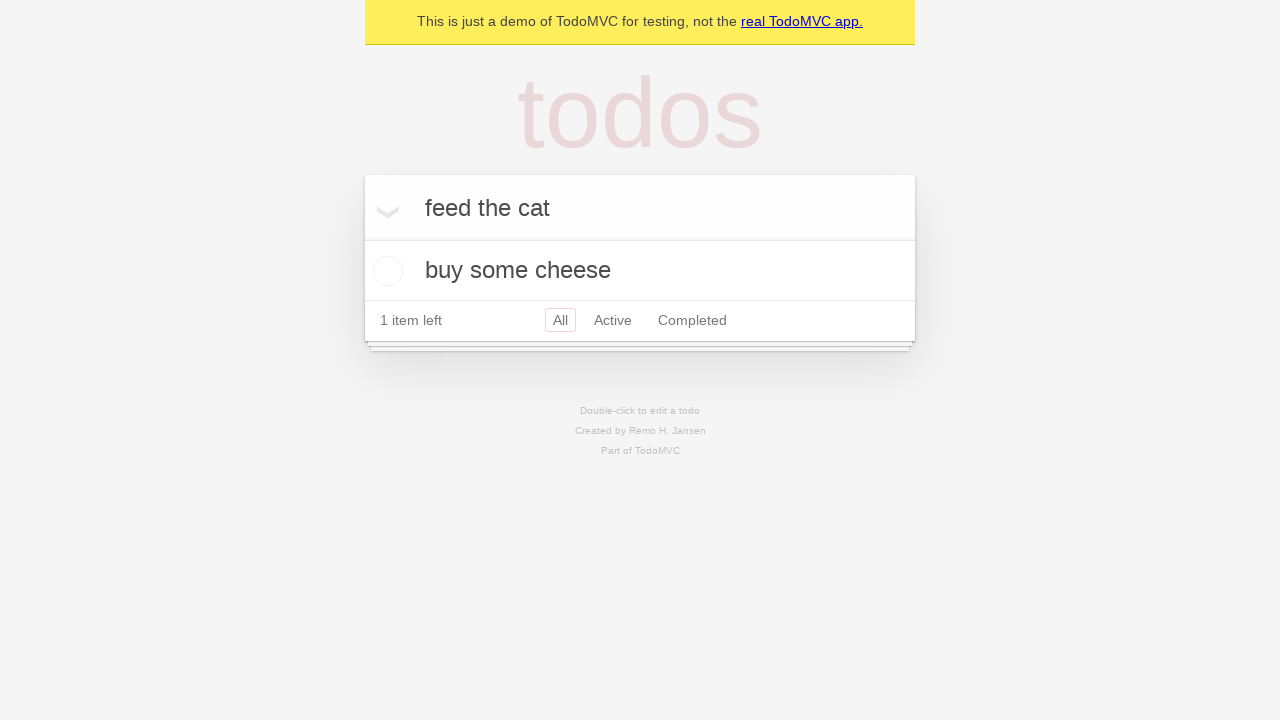

Pressed Enter to add second todo item on internal:attr=[placeholder="What needs to be done?"i]
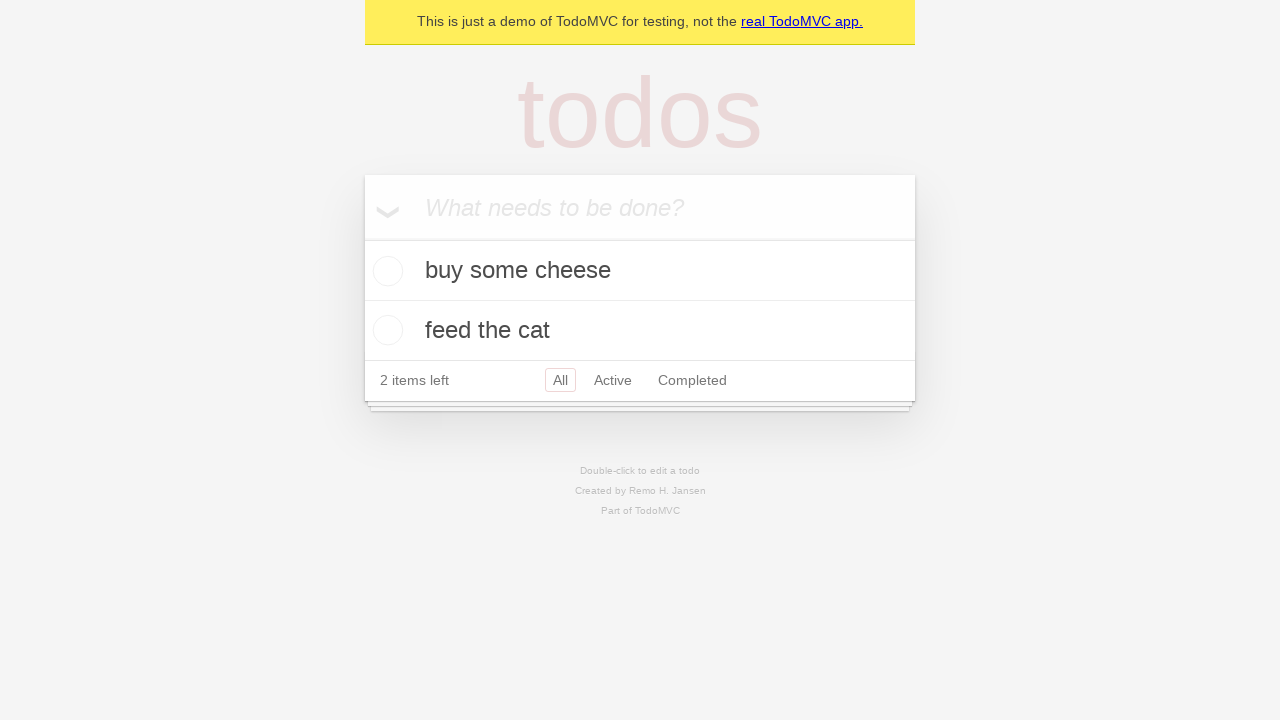

Verified 2 todo items exist in localStorage
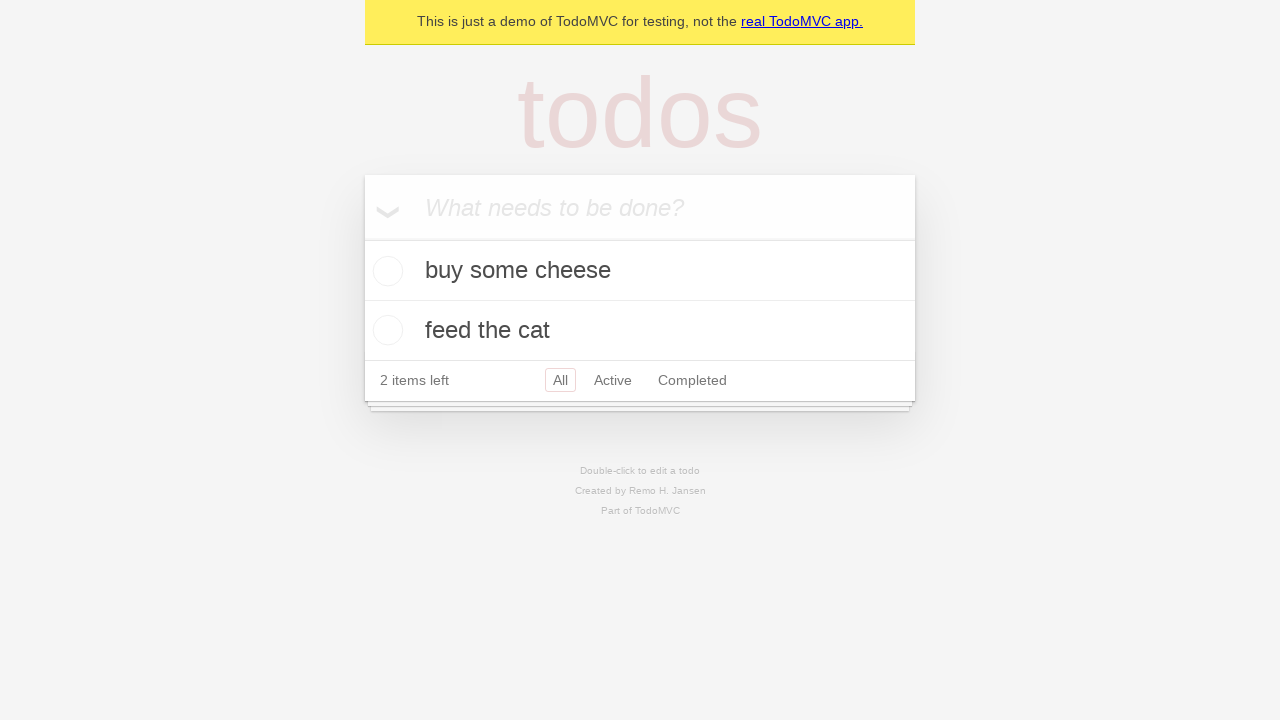

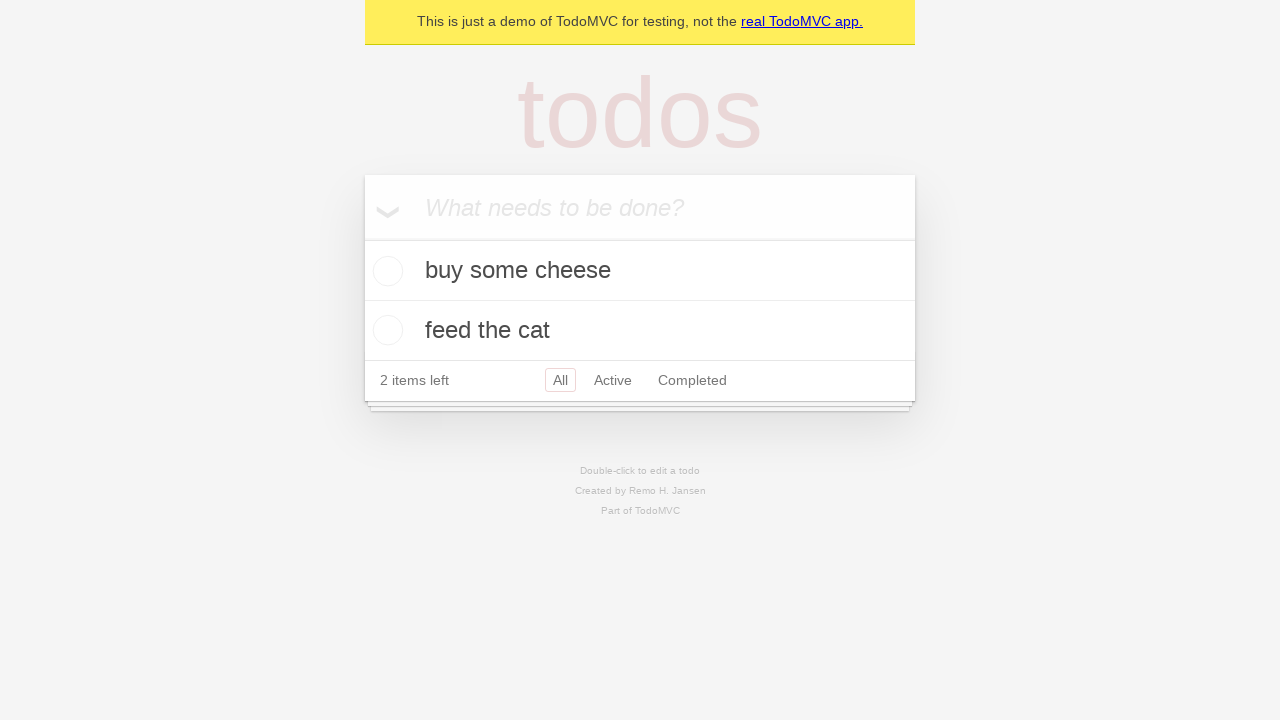